Tests selecting "ui.jQuery.js" option from the files dropdown menu on jQuery UI demo page

Starting URL: https://jqueryui.com/resources/demos/selectmenu/default.html

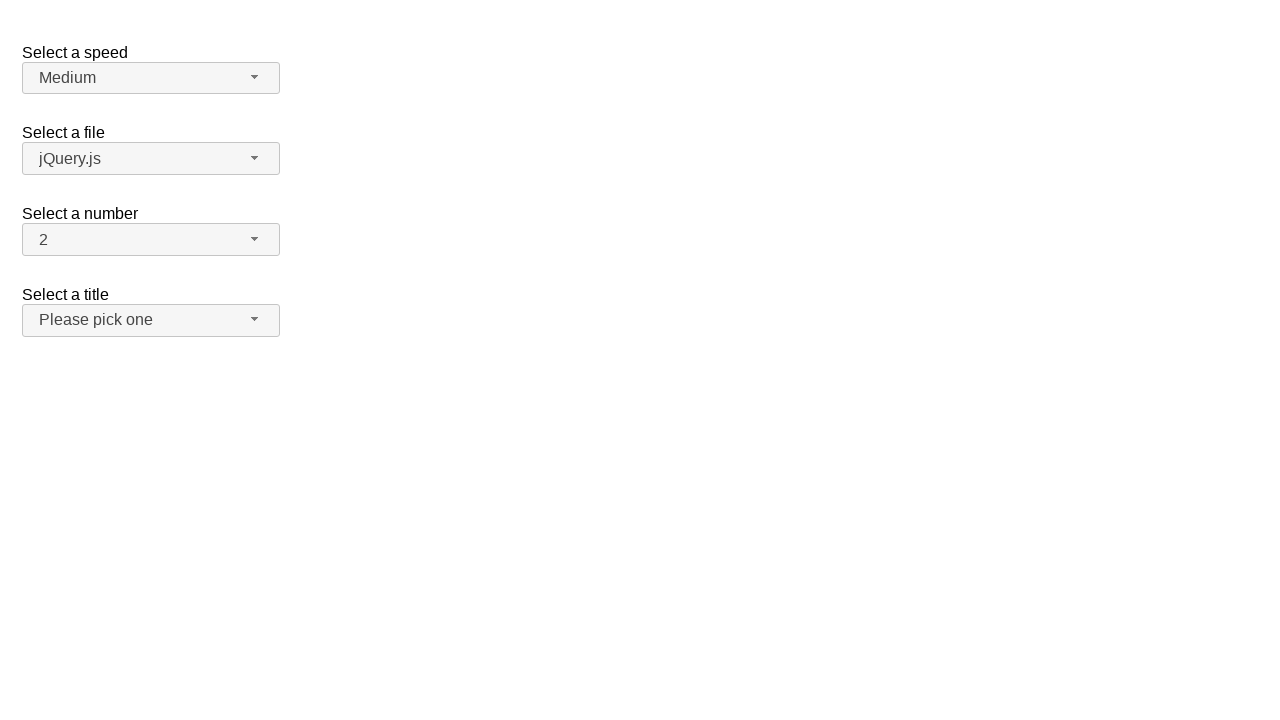

Clicked files dropdown button at (151, 159) on xpath=//span[@id='files-button']
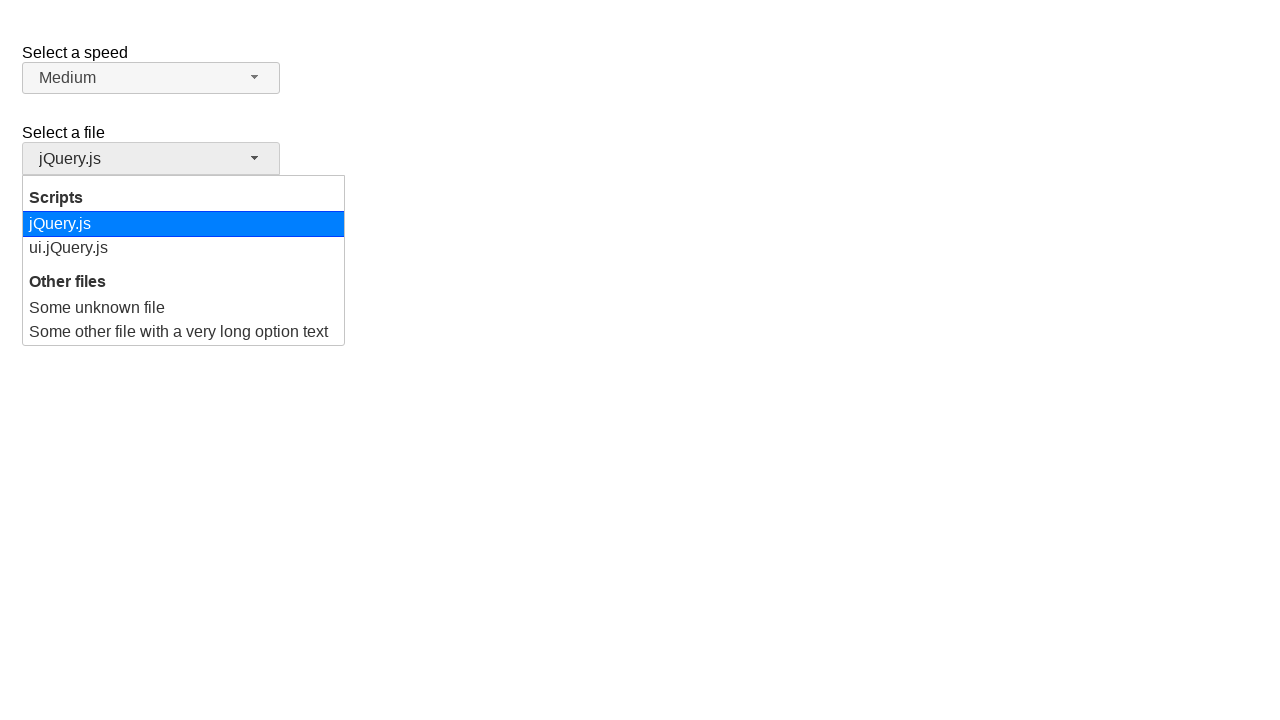

Dropdown menu loaded
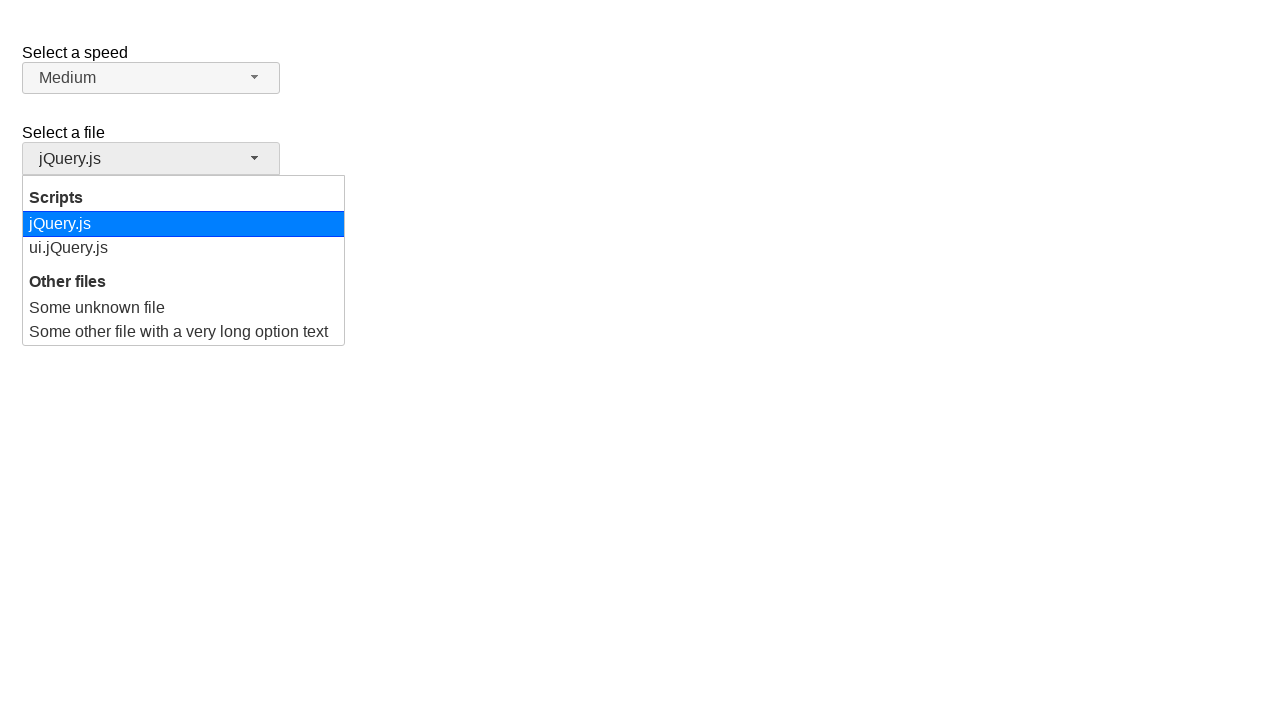

Selected 'ui.jQuery.js' option from files dropdown menu at (184, 248) on xpath=//ul[@id='files-menu']//div[text()='ui.jQuery.js']
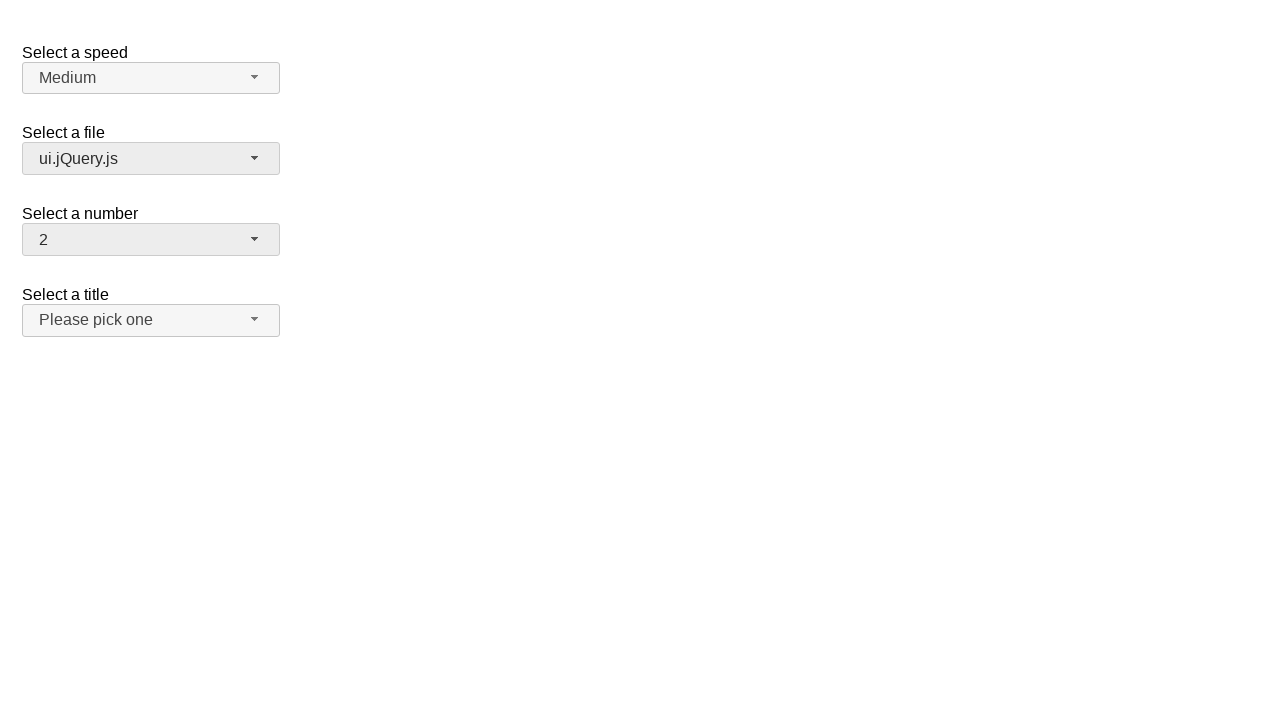

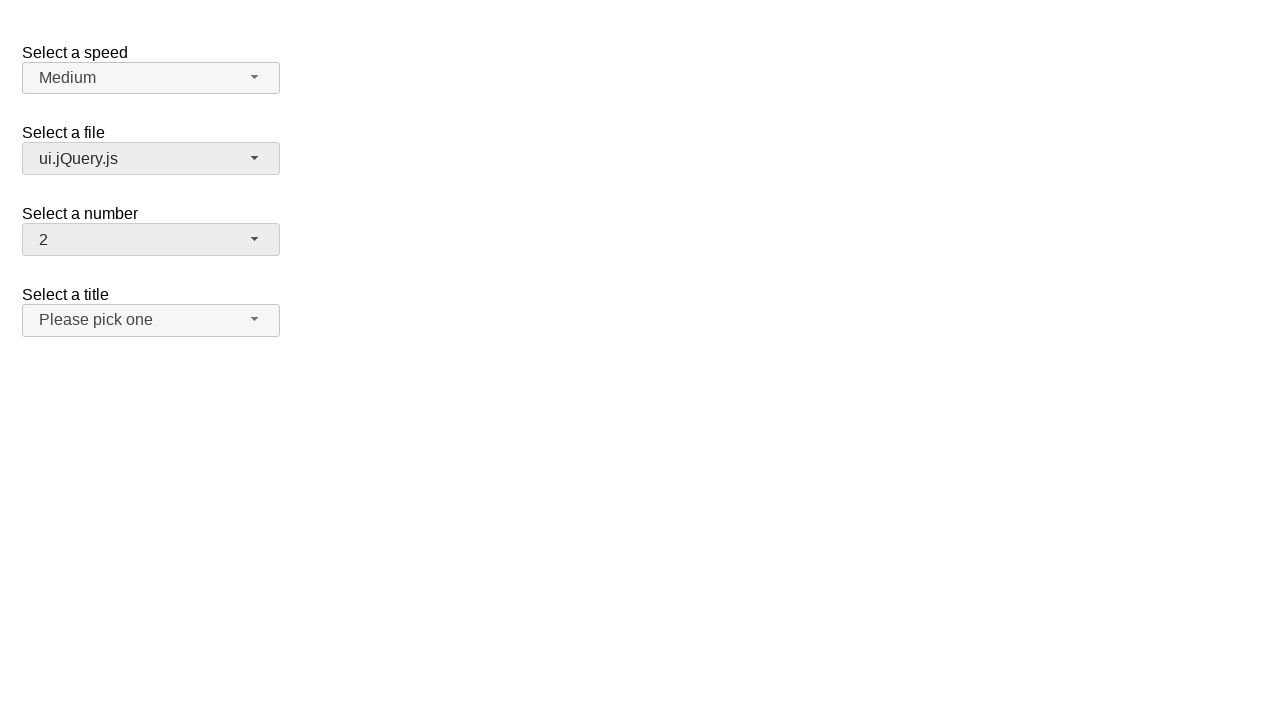